Tests browser tab switching by opening a new tab, reading content from it, closing it, and returning to the original tab

Starting URL: https://demoqa.com/browser-windows

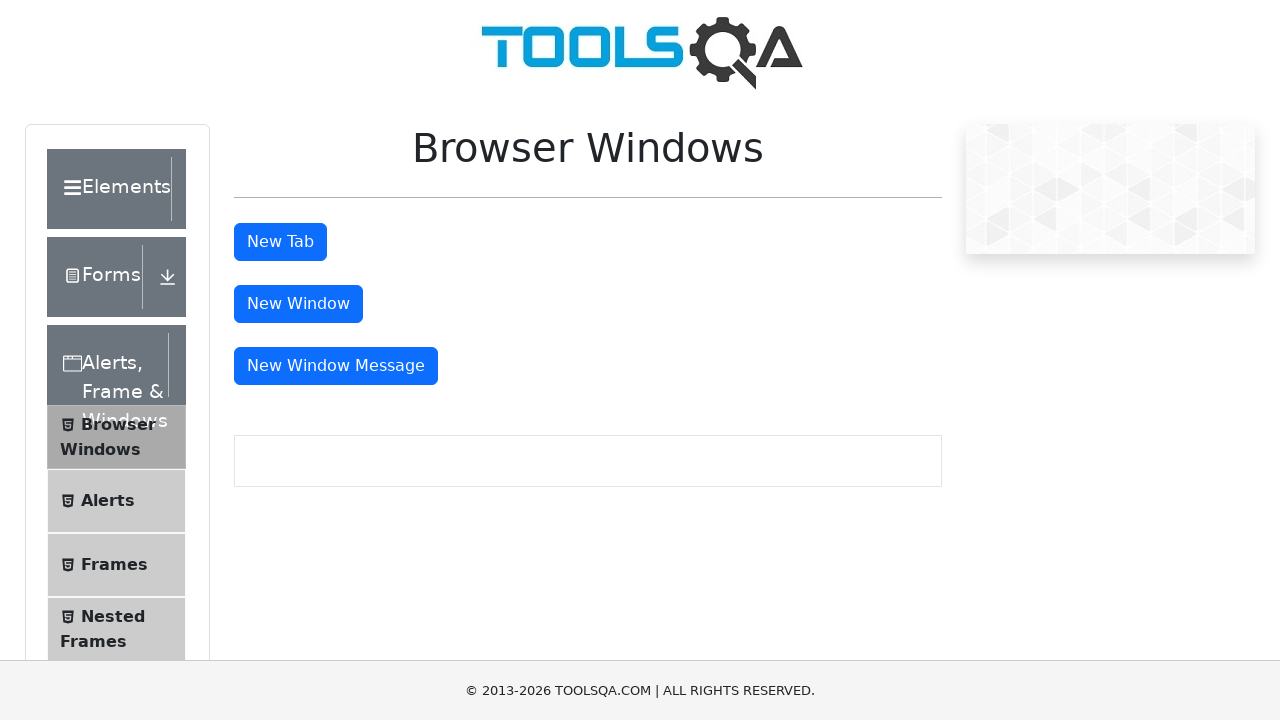

Clicked tab button to open new tab at (280, 242) on #tabButton
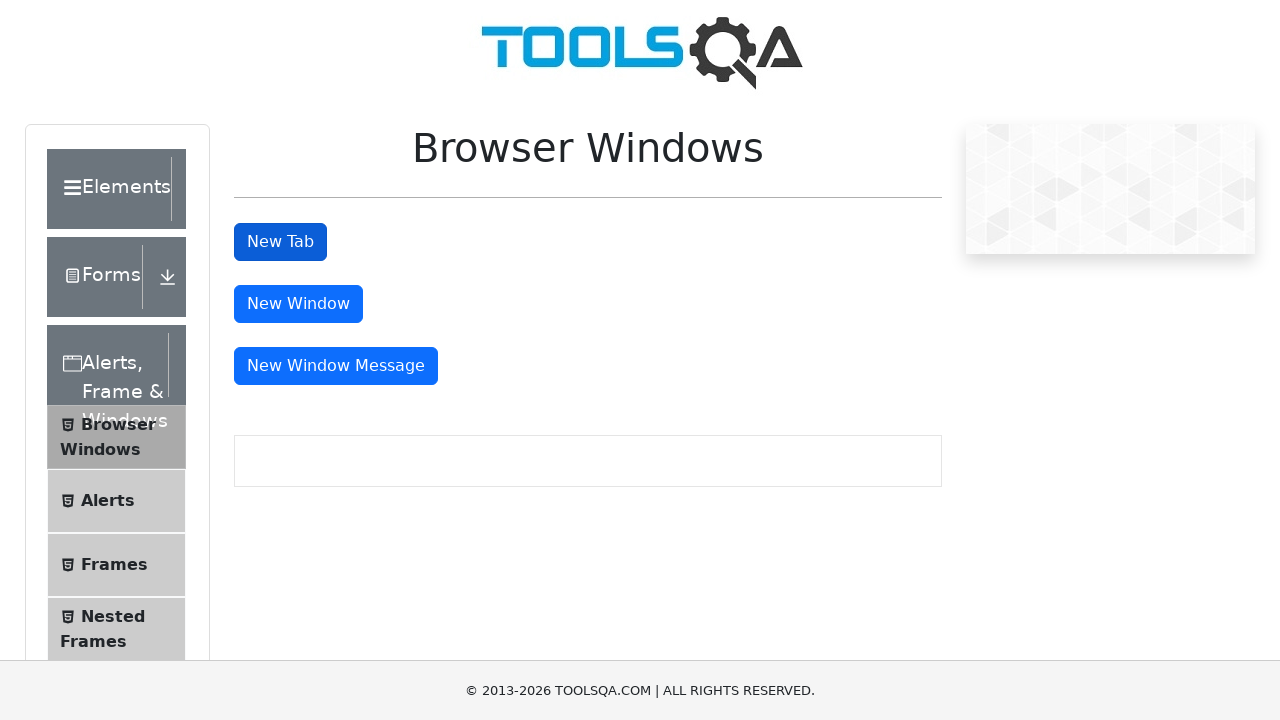

Switched to new tab and waited for page load
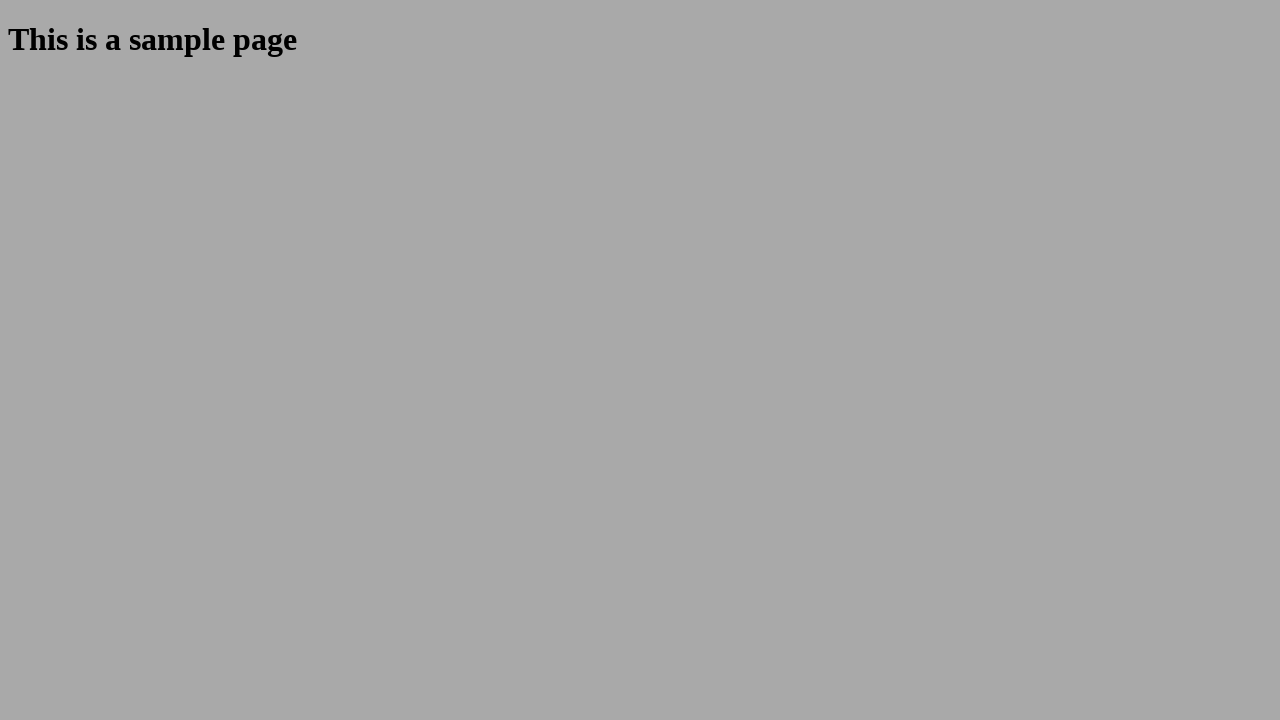

Found sample heading element in new tab
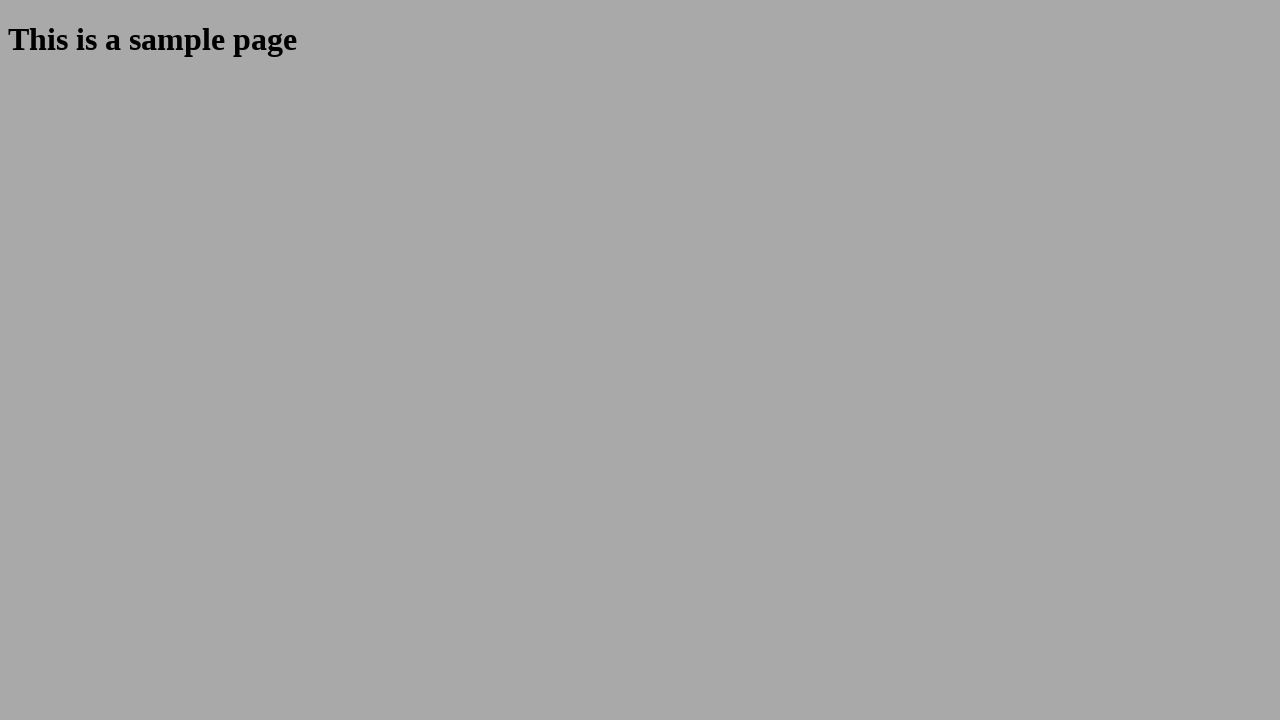

Closed new tab
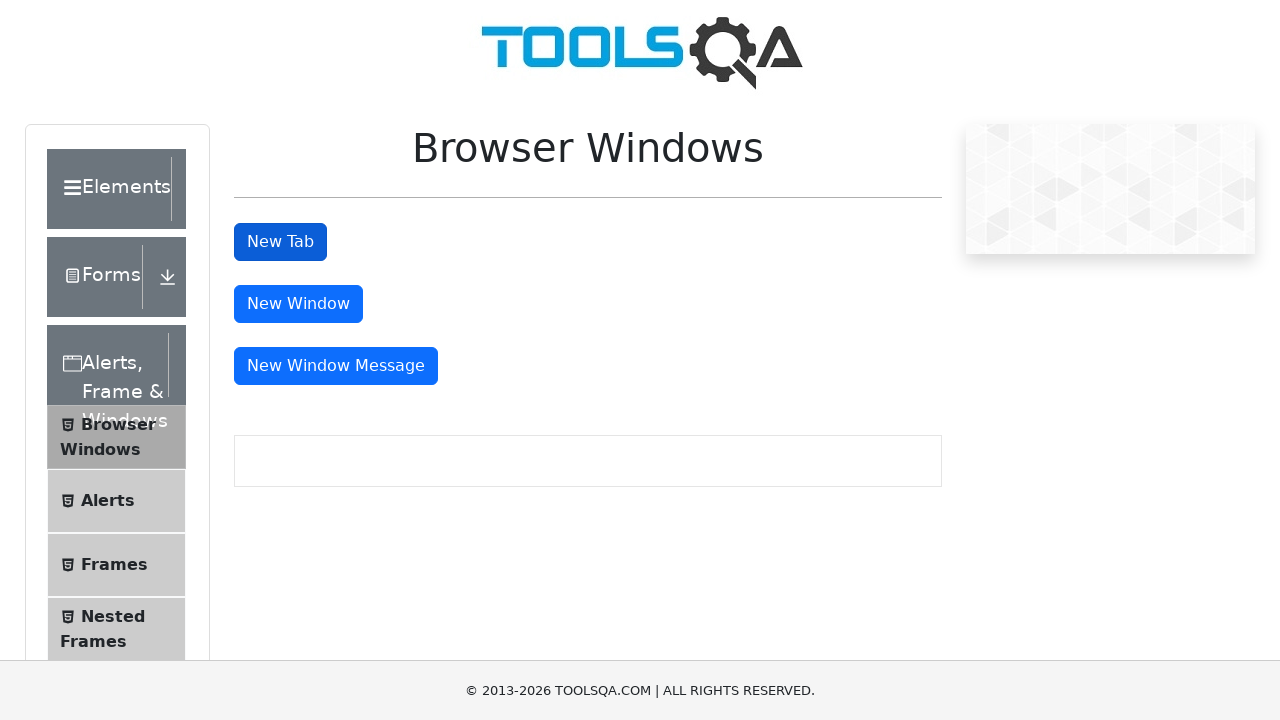

Clicked message window button on original page at (336, 366) on #messageWindowButton
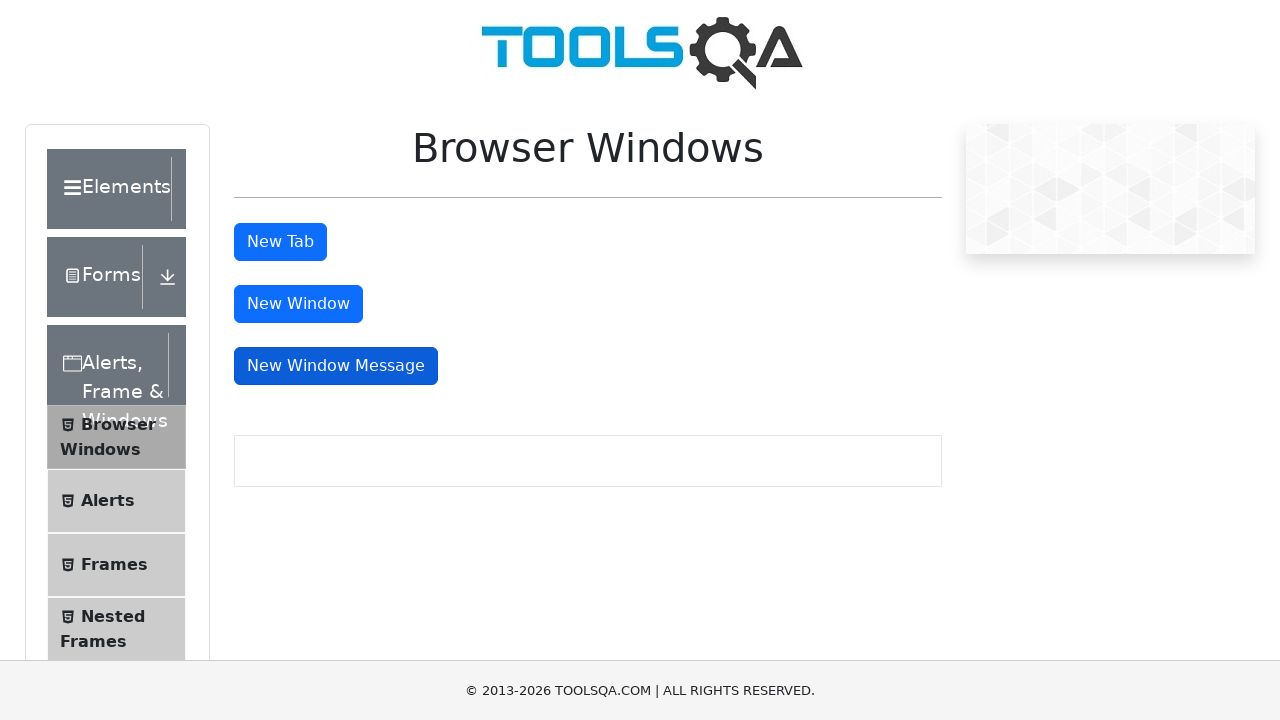

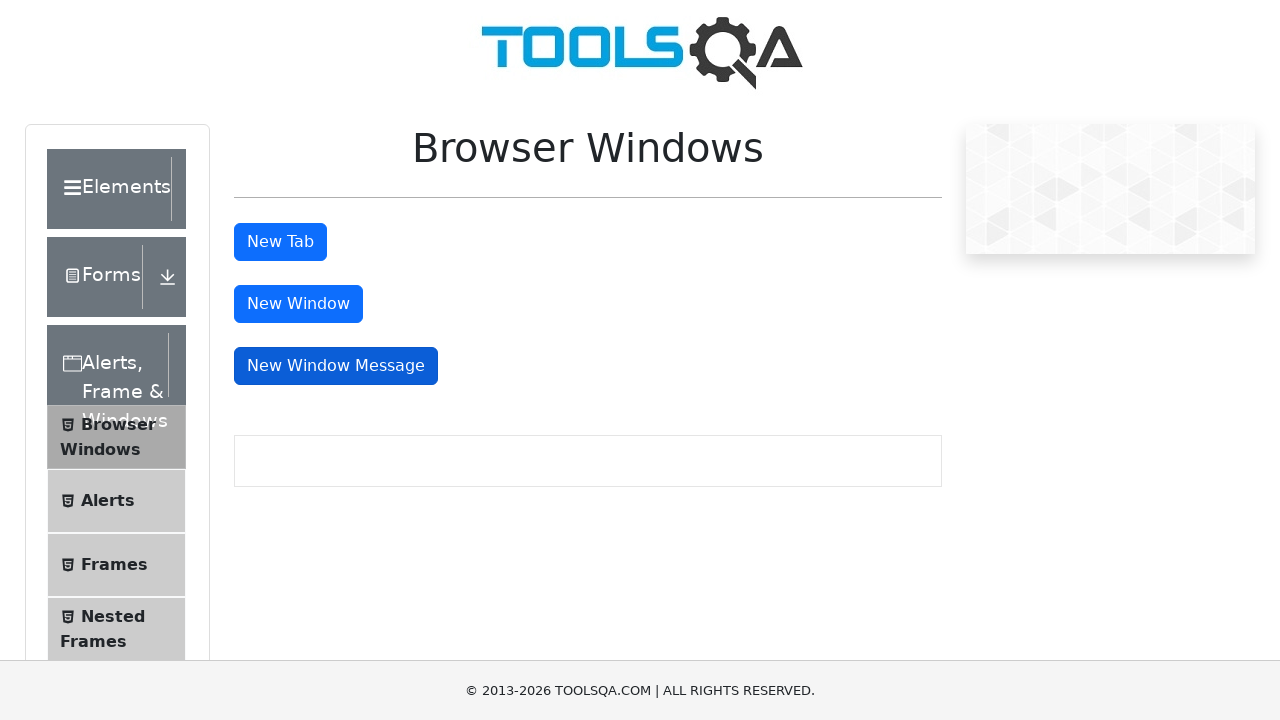